Tests JavaScript confirm dialog dismissal by clicking the second alert button, verifying the confirm text, dismissing it, and verifying the cancel result

Starting URL: https://testcenter.techproeducation.com/index.php?page=javascript-alerts

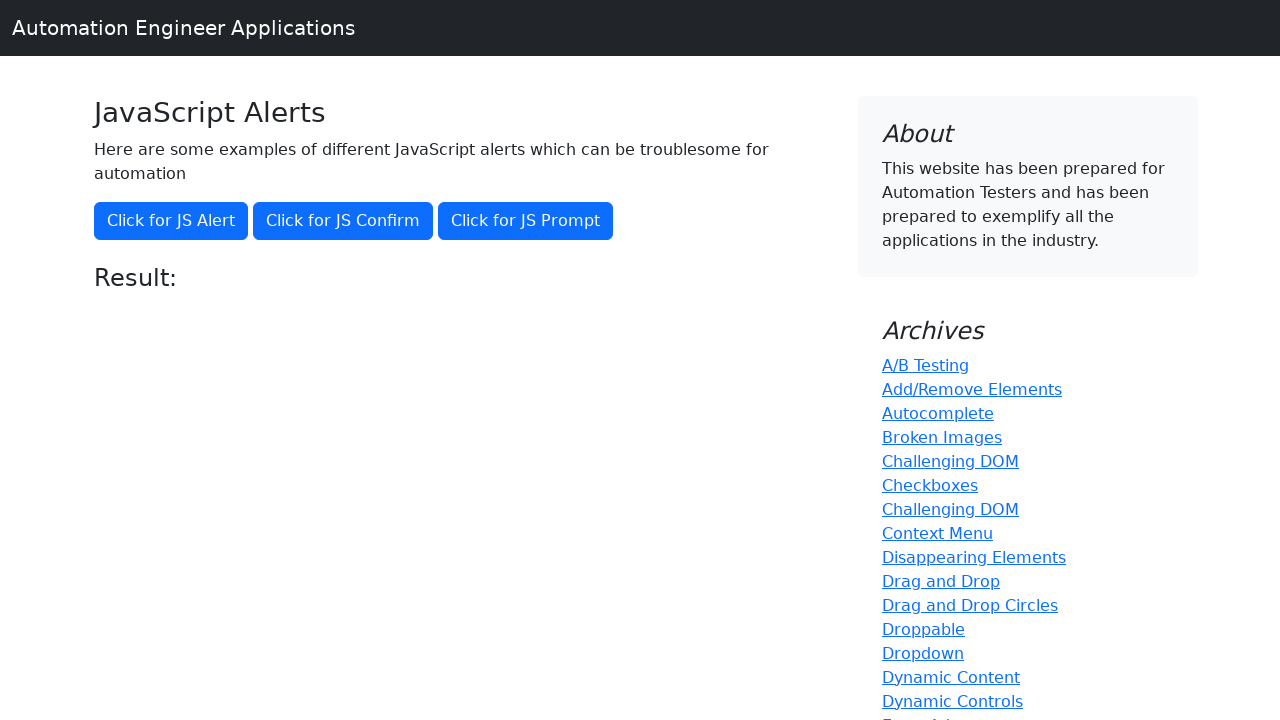

Clicked the confirm dialog button (second alert button) at (343, 221) on xpath=//button[@onclick='jsConfirm()']
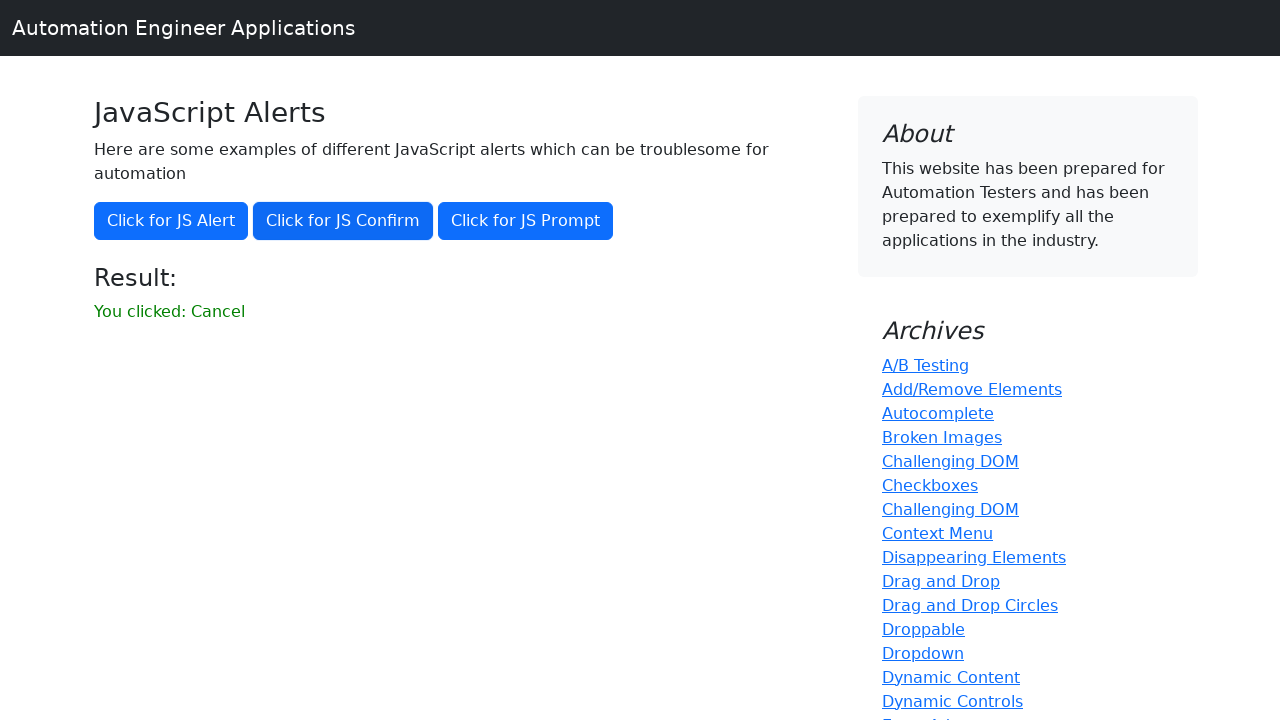

Set up dialog handler to dismiss the confirm dialog
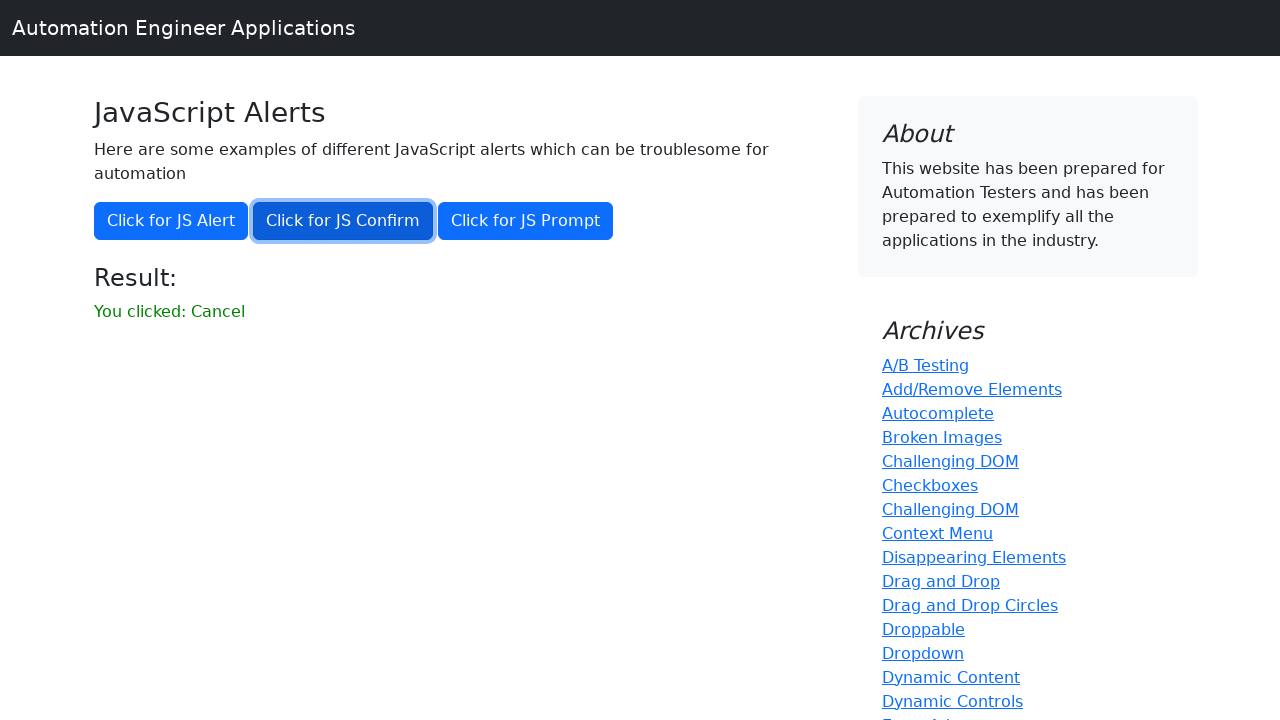

Verified that the result displays 'You clicked: Cancel' after dismissing the dialog
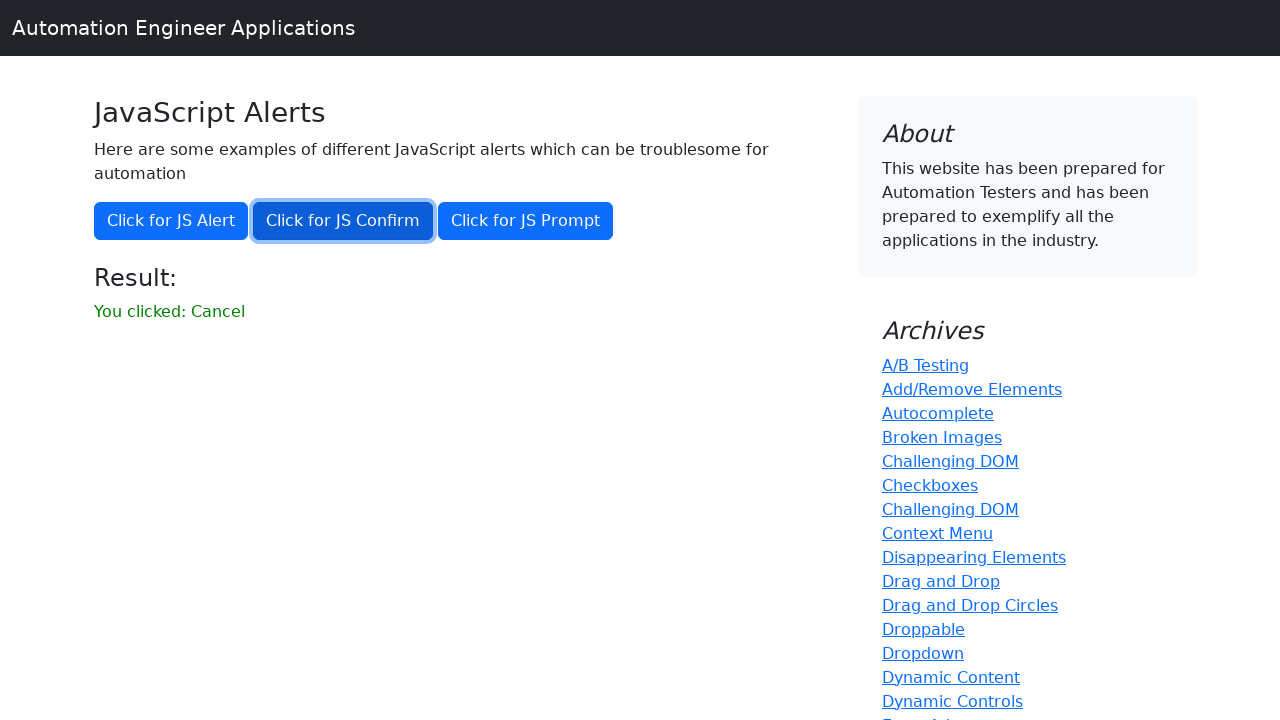

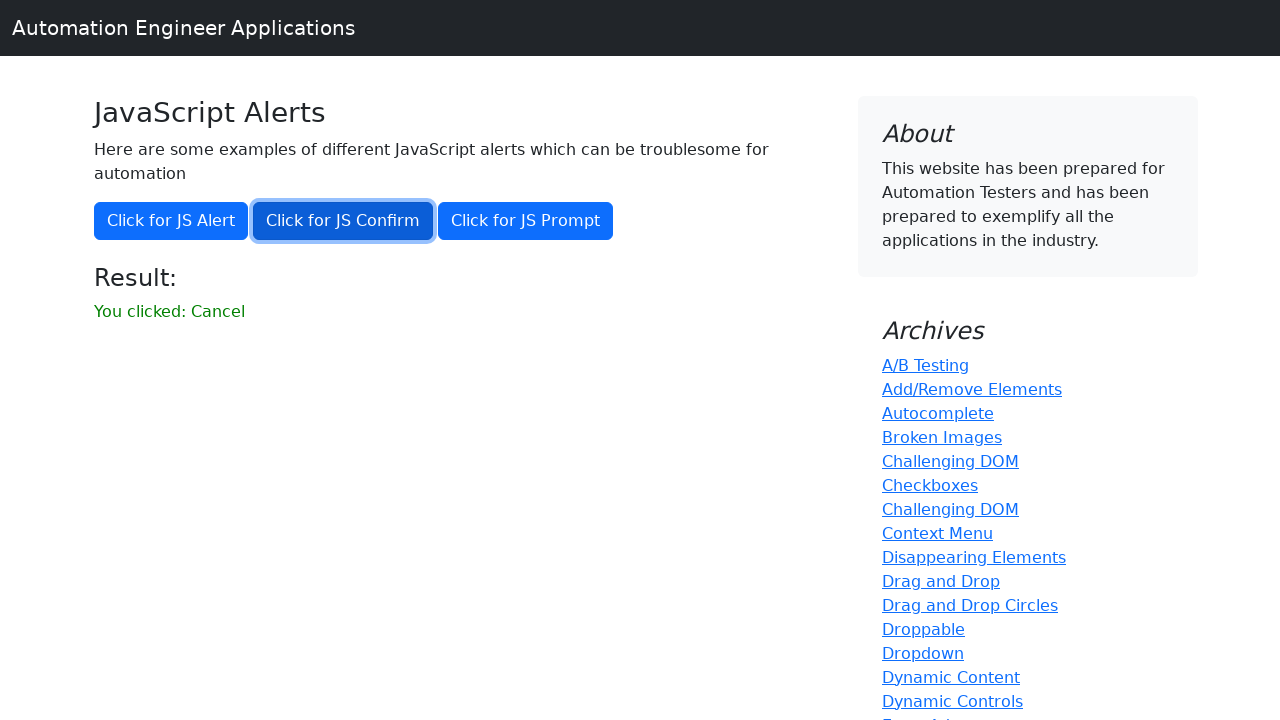